Tests handling of a prompt alert by triggering it, entering text, and accepting it

Starting URL: https://demoqa.com/alerts

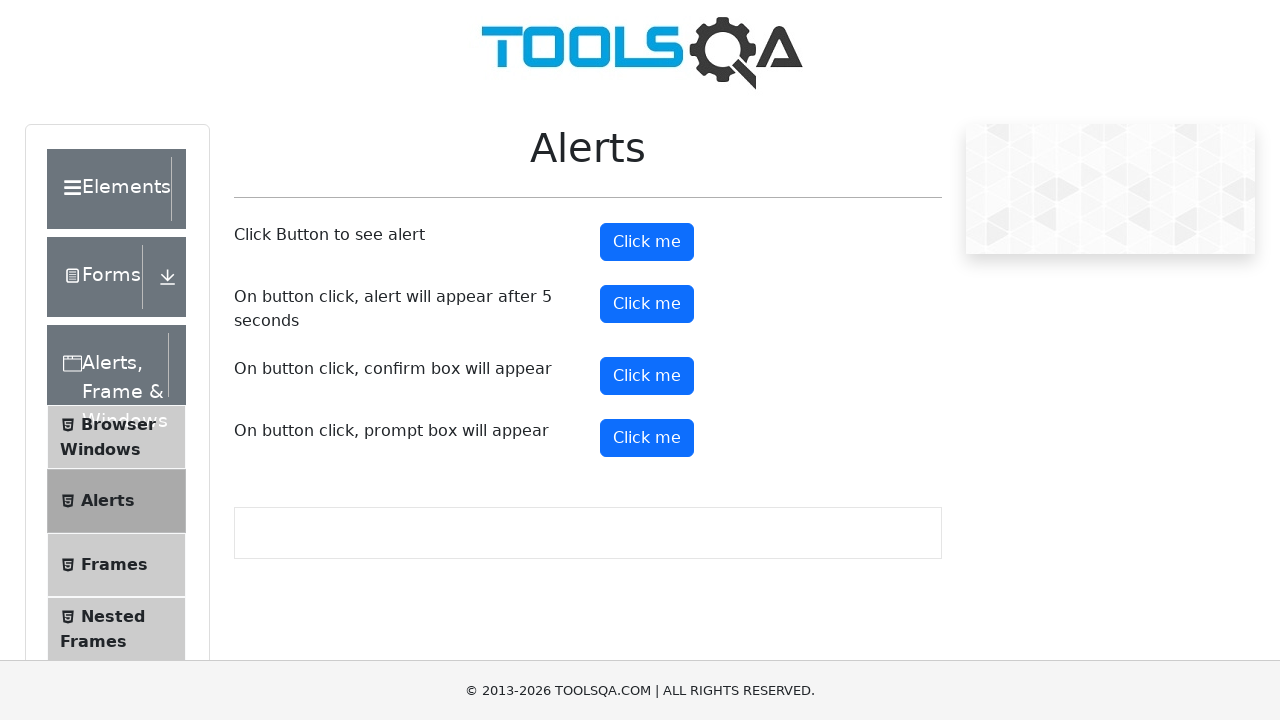

Set up dialog handler to accept prompt with text 'Clase de Automatizacion'
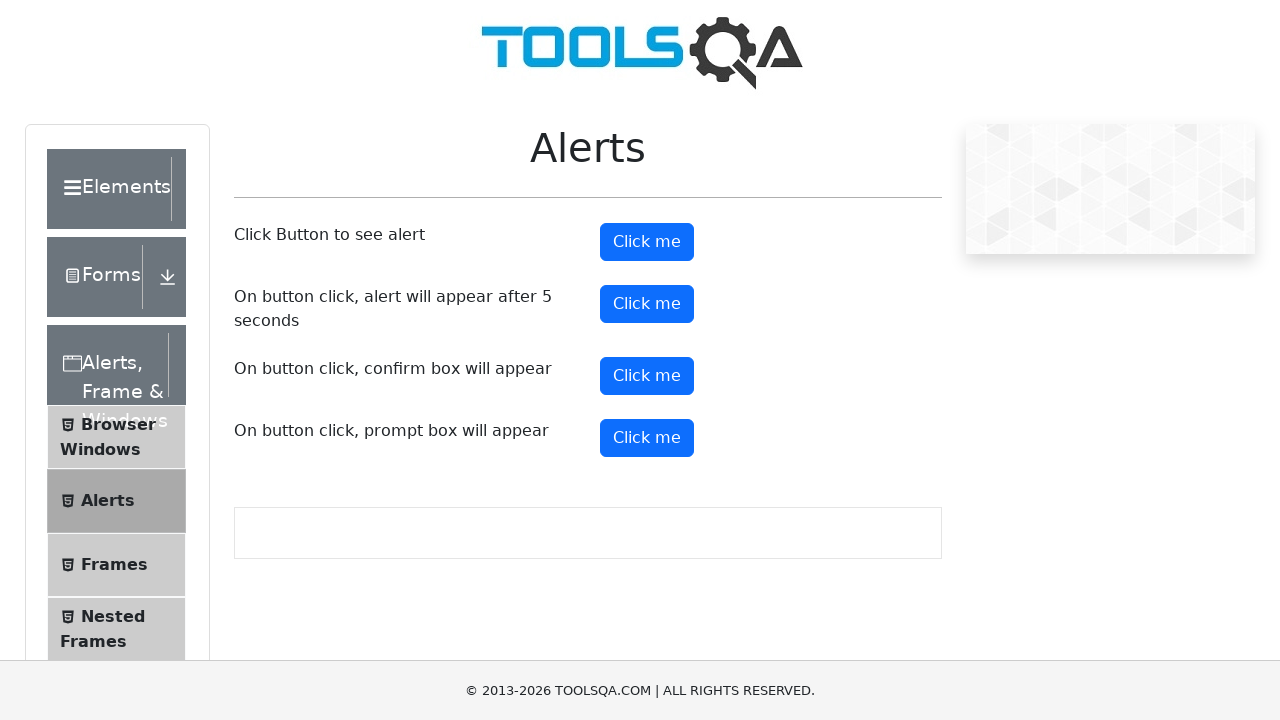

Clicked prompt alert button to trigger dialog at (647, 438) on #promtButton
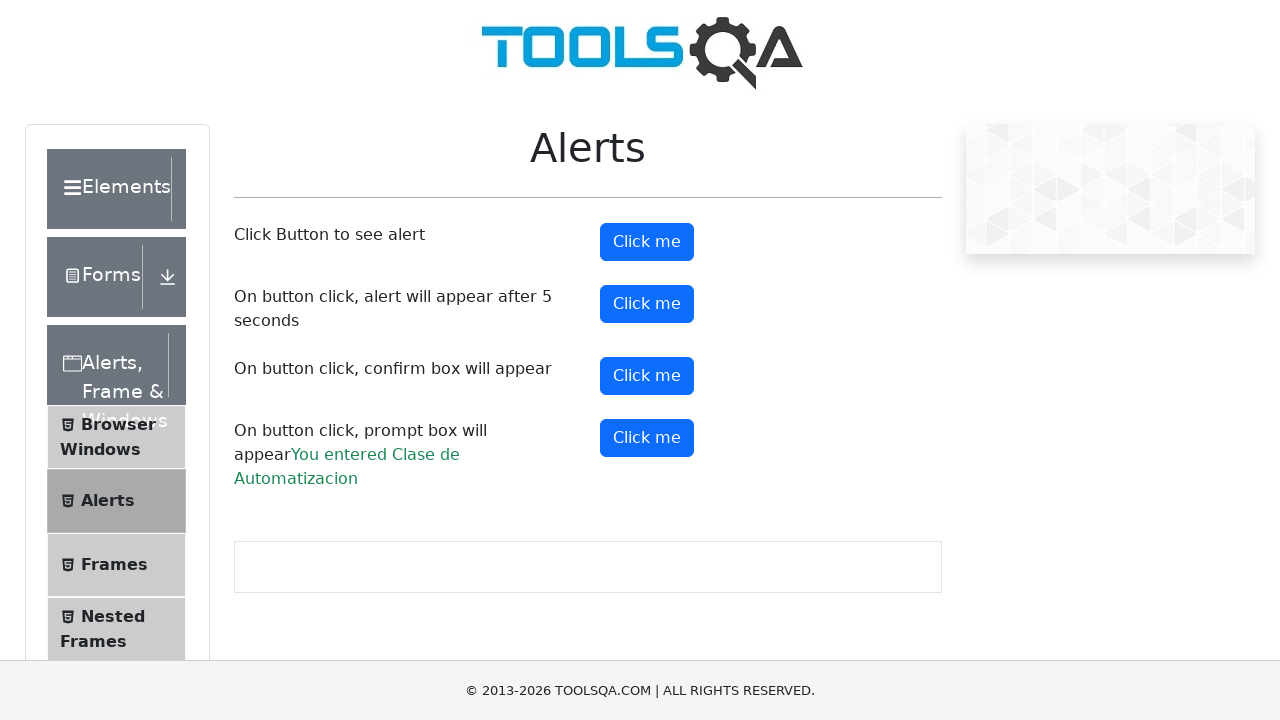

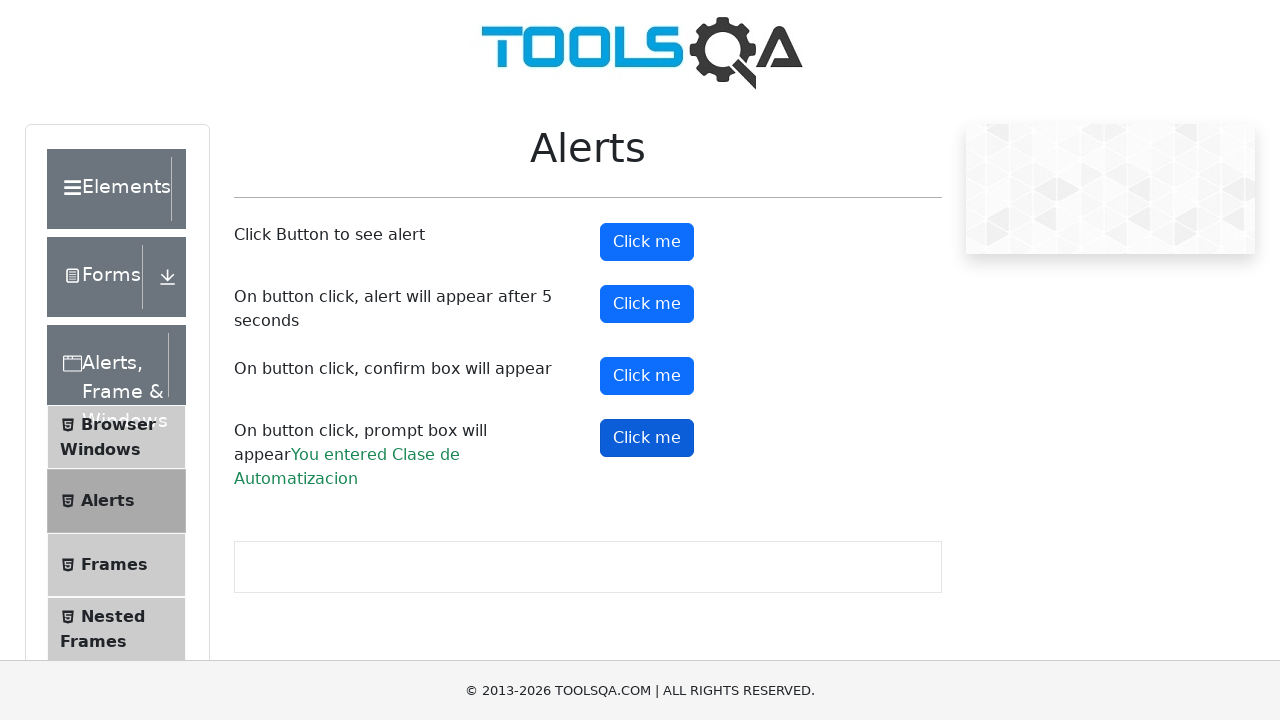